Tests checkbox states on a page by finding all checkboxes and verifying their checked/unchecked states using both attribute lookup and isSelected methods.

Starting URL: http://the-internet.herokuapp.com/checkboxes

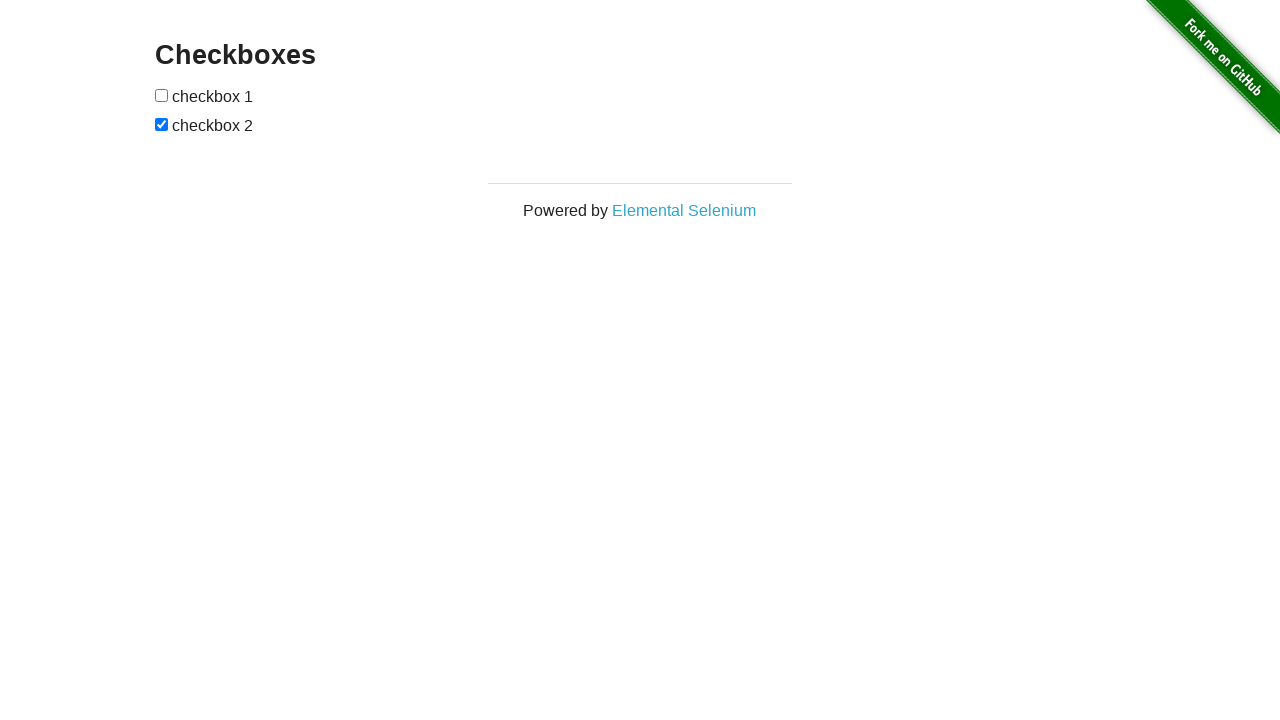

Waited for checkboxes to load on the page
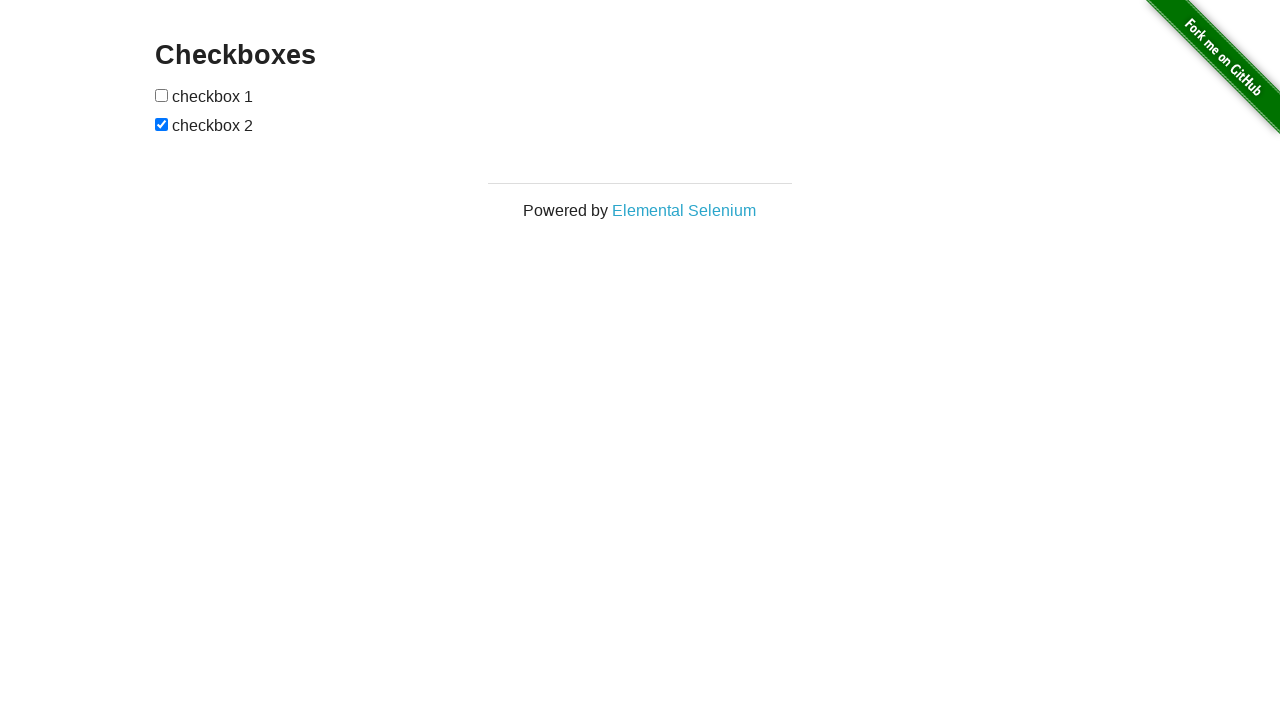

Located all checkbox elements on the page
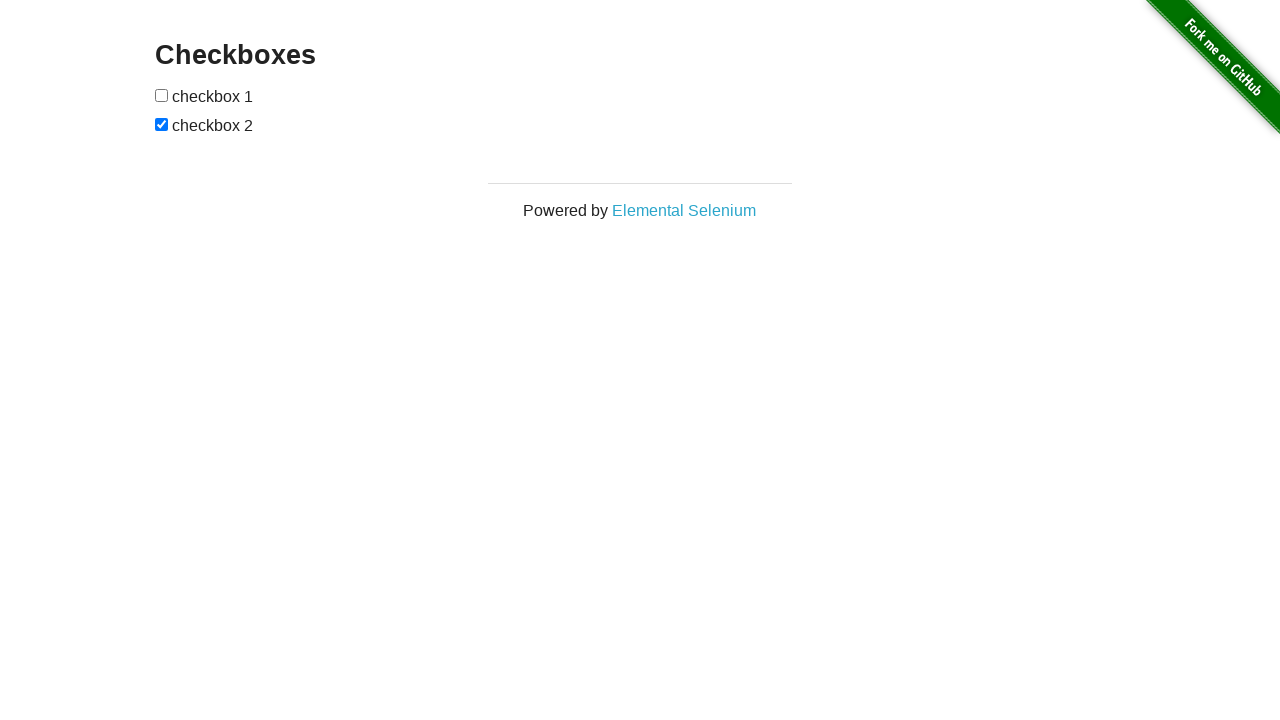

Selected first checkbox element
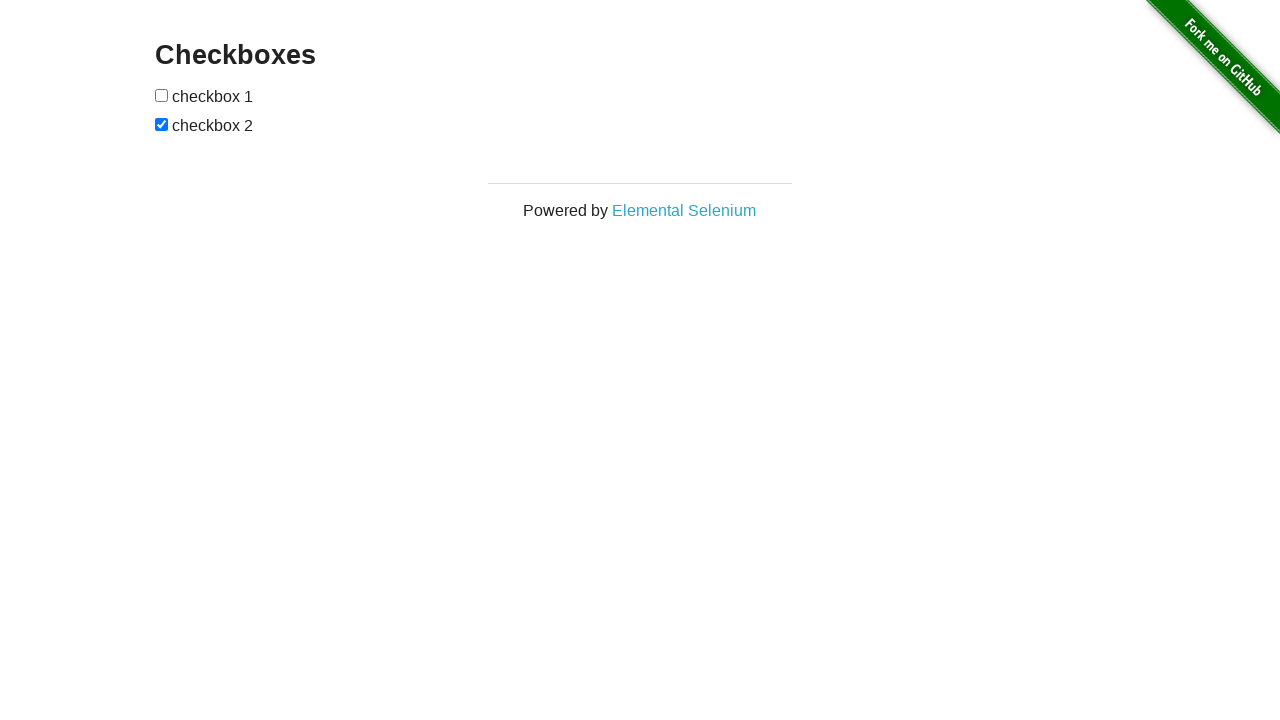

Verified first checkbox is unchecked
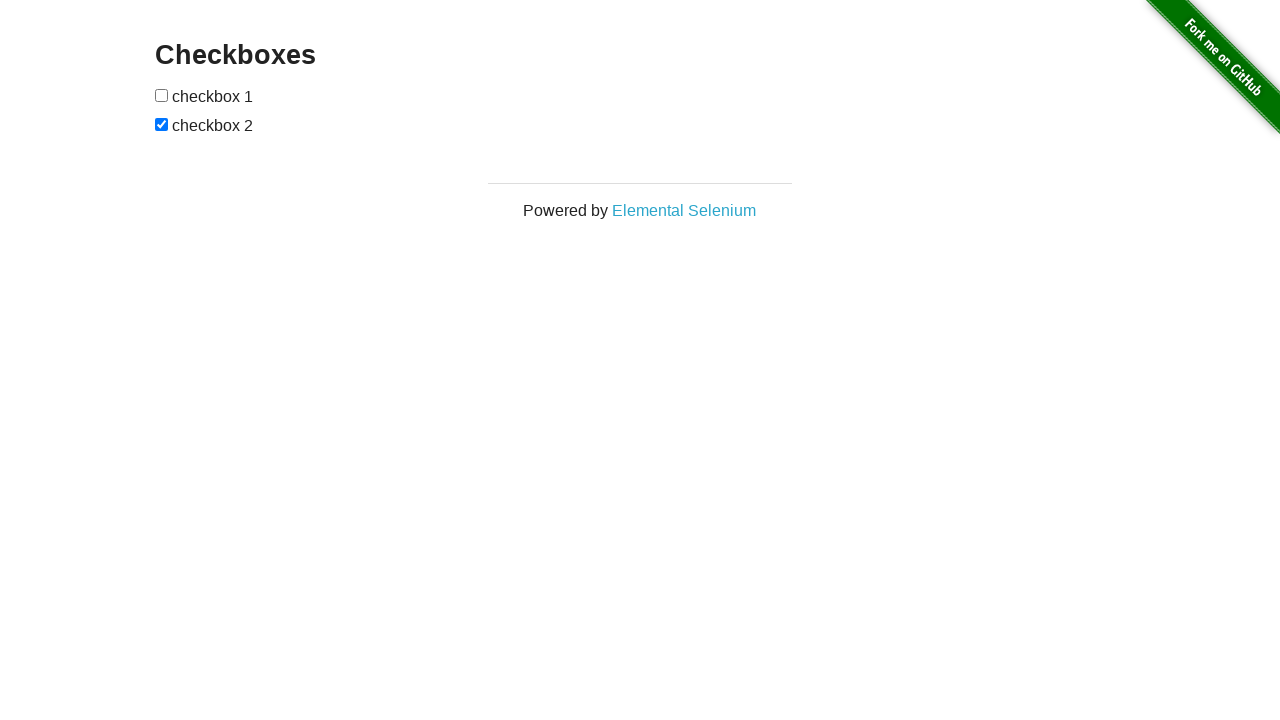

Selected second checkbox element
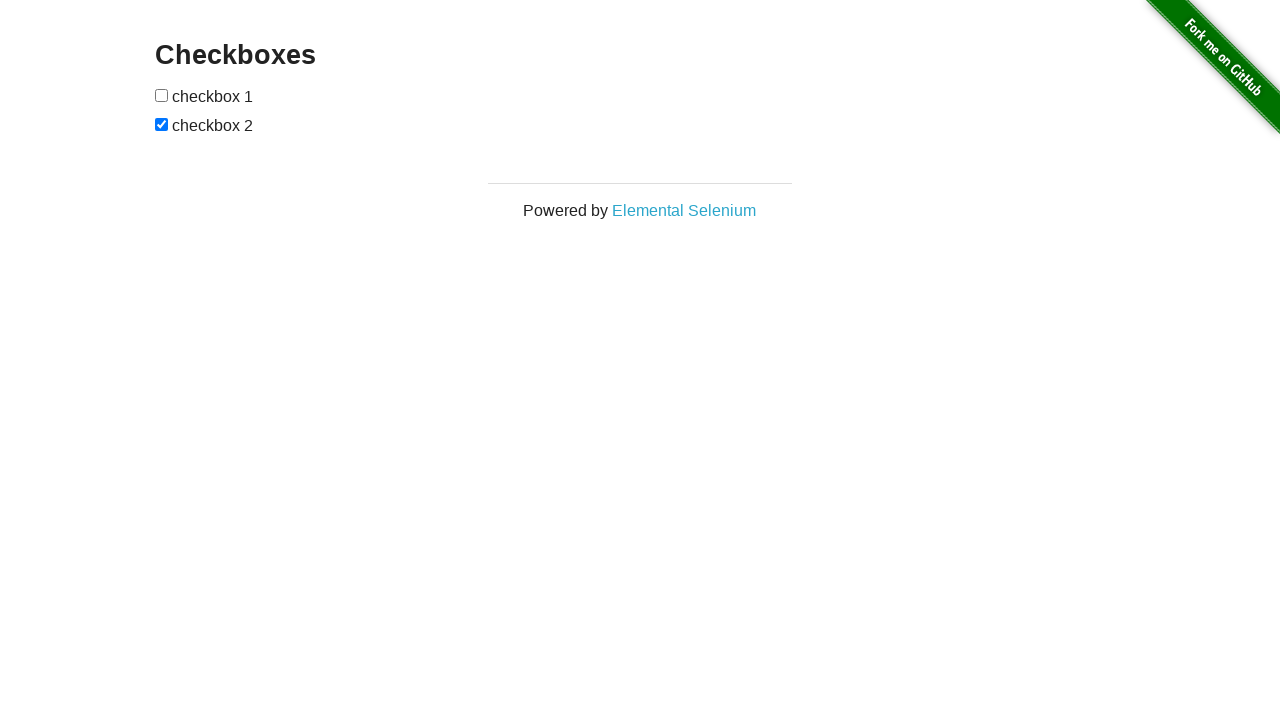

Verified second checkbox is checked
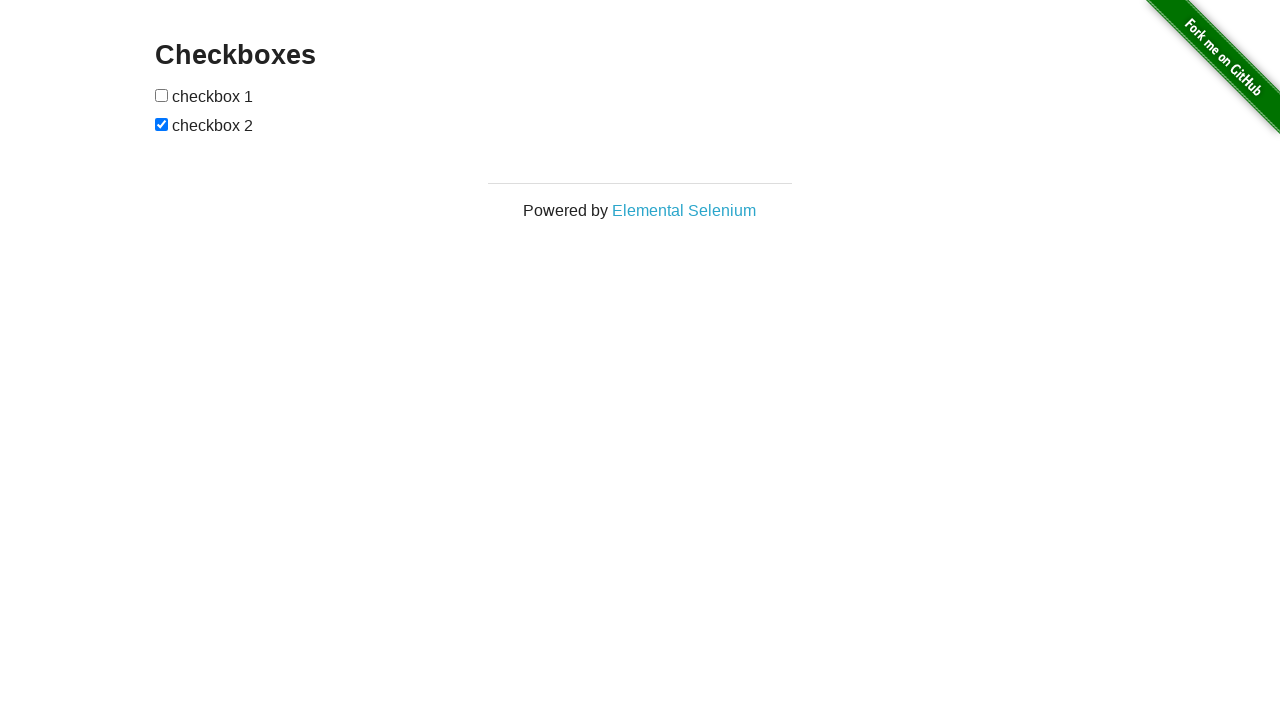

Clicked first checkbox to check it at (162, 95) on input[type="checkbox"] >> nth=0
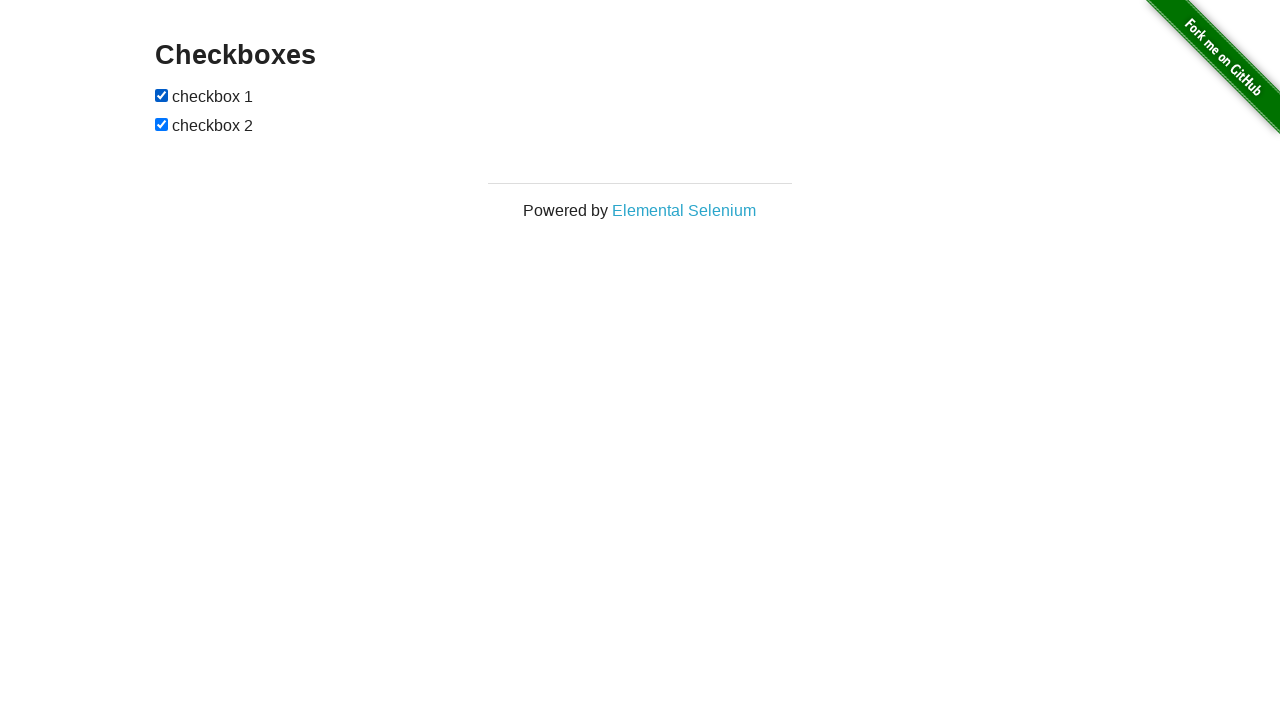

Verified first checkbox is now checked after clicking
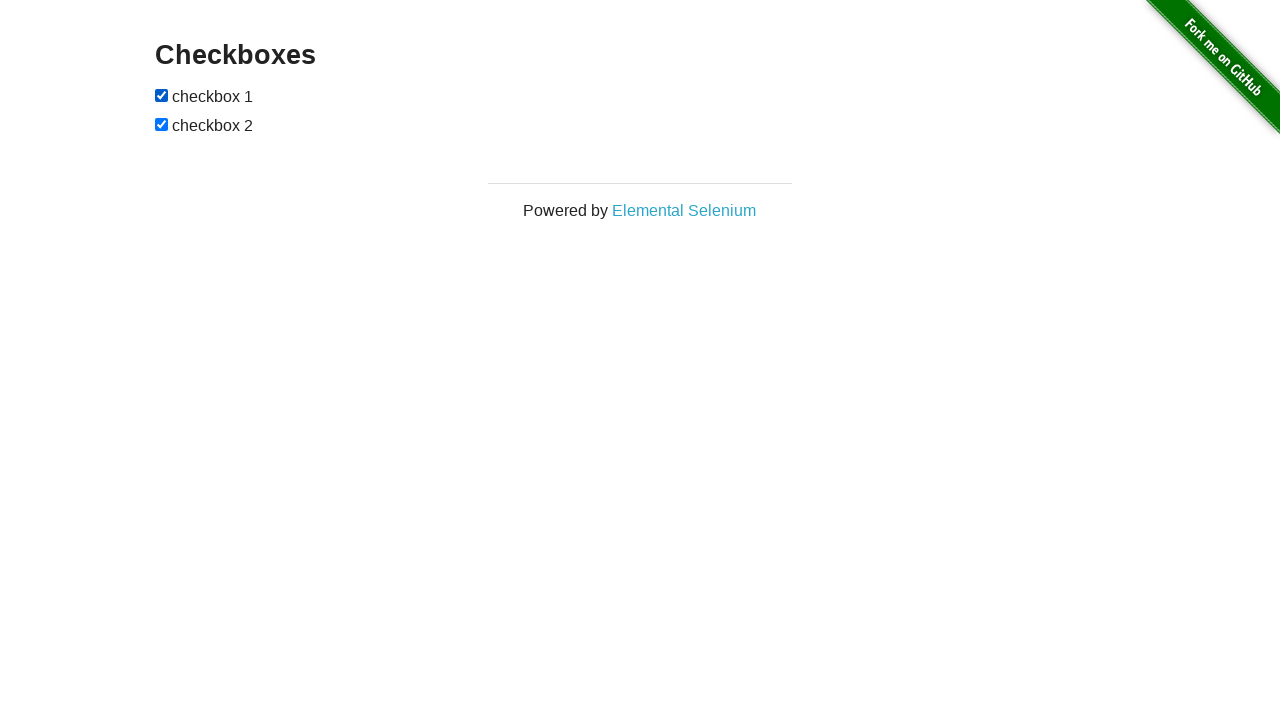

Clicked second checkbox to uncheck it at (162, 124) on input[type="checkbox"] >> nth=1
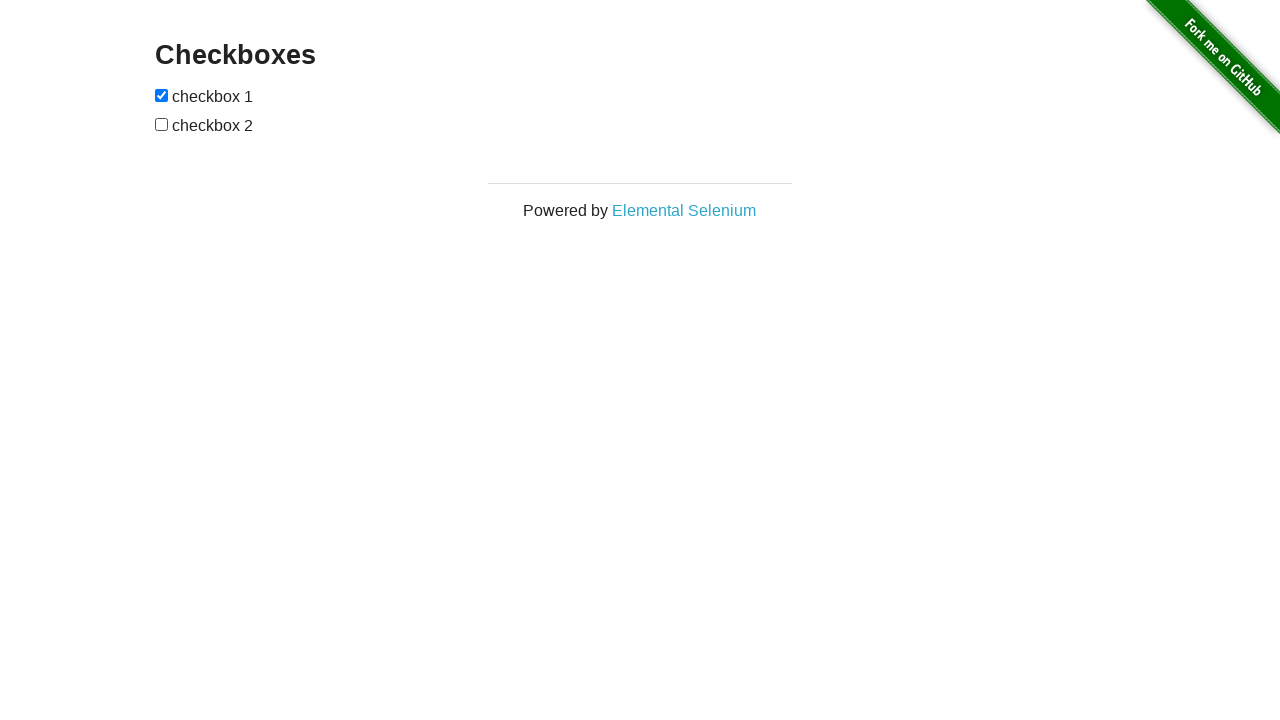

Verified second checkbox is now unchecked after clicking
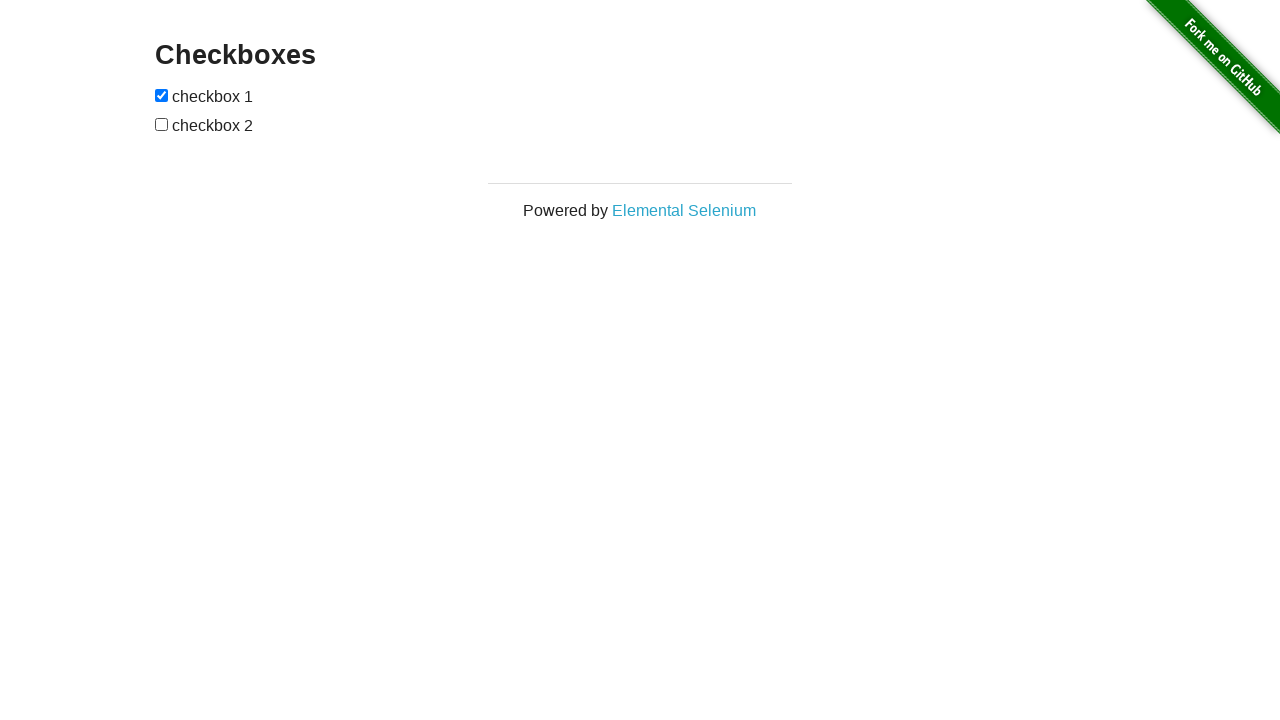

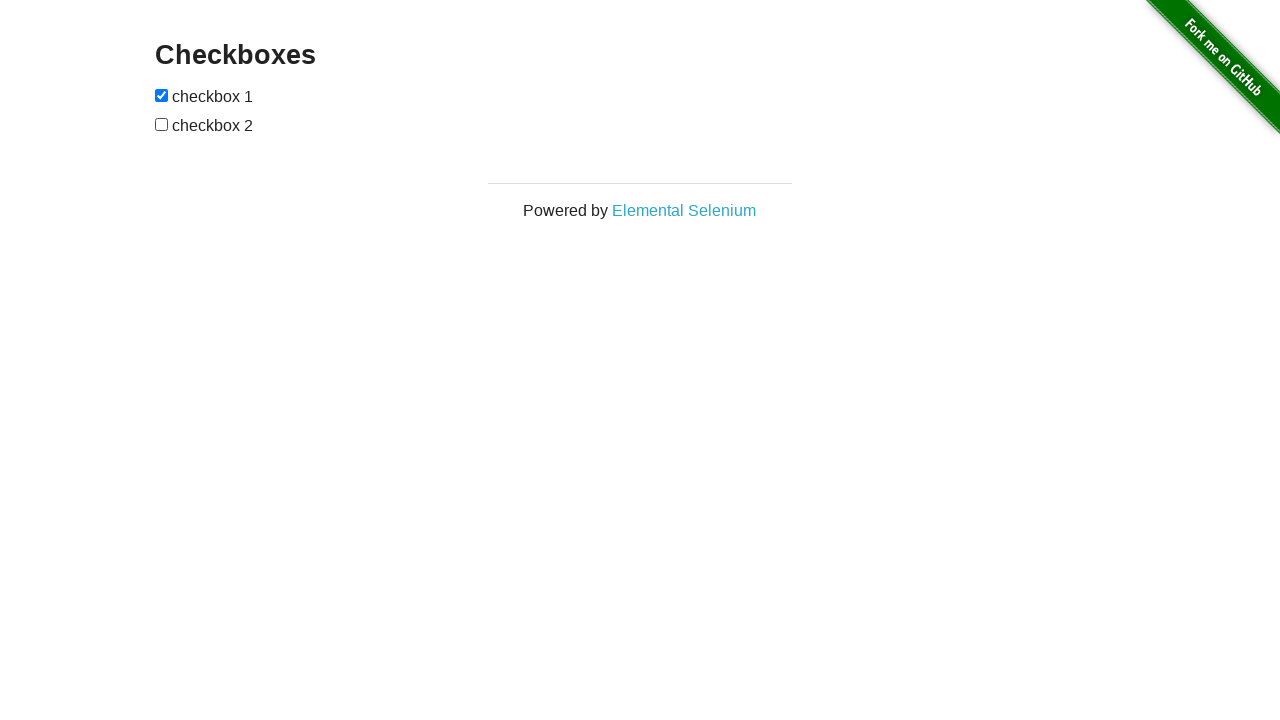